Automates a math-based robot verification page by reading a value from the page, calculating a mathematical function (log of absolute value of 12*sin(x)), entering the result, checking a checkbox, selecting a radio button, and submitting the form.

Starting URL: https://suninjuly.github.io/math.html

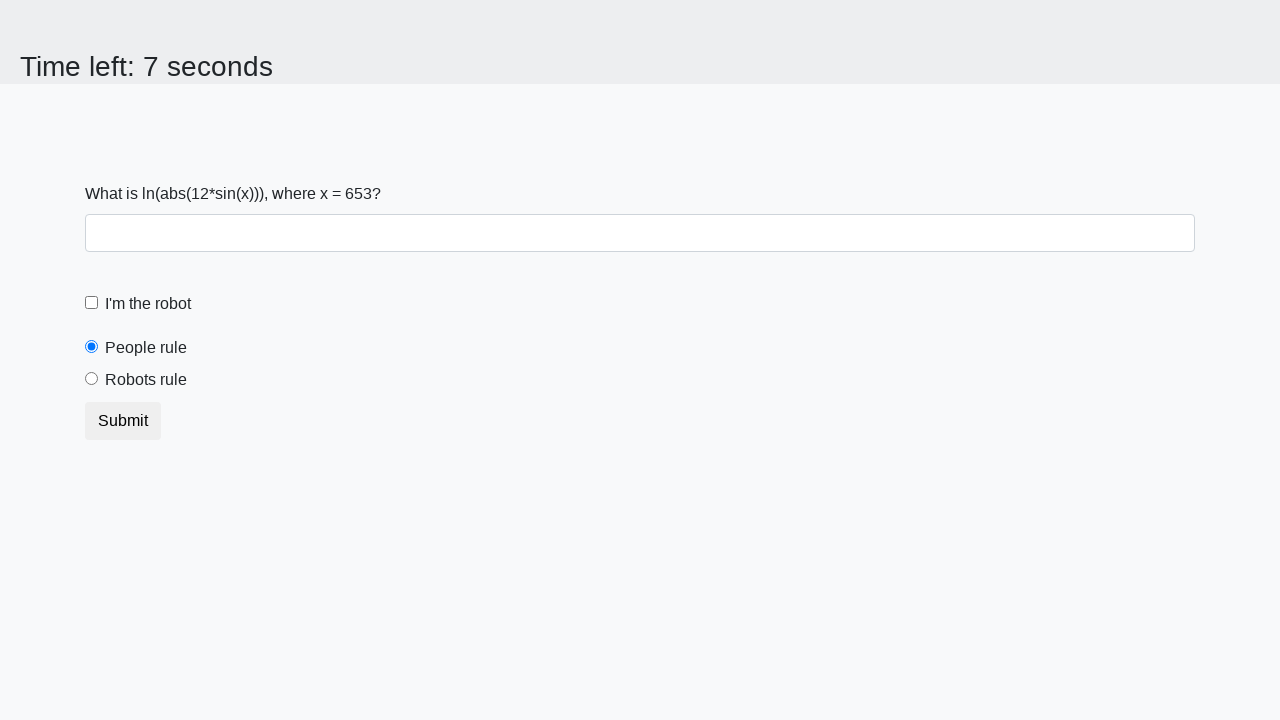

Located the x value input element on the math captcha page
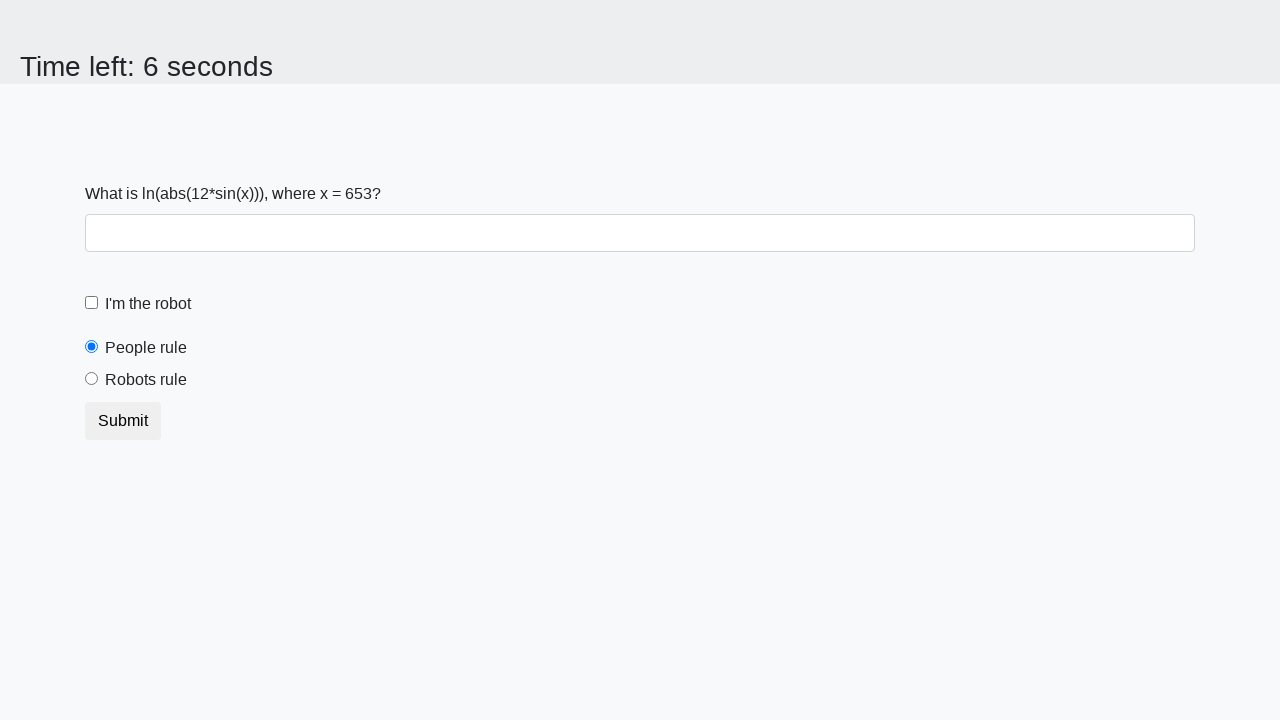

Read x value from page: 653
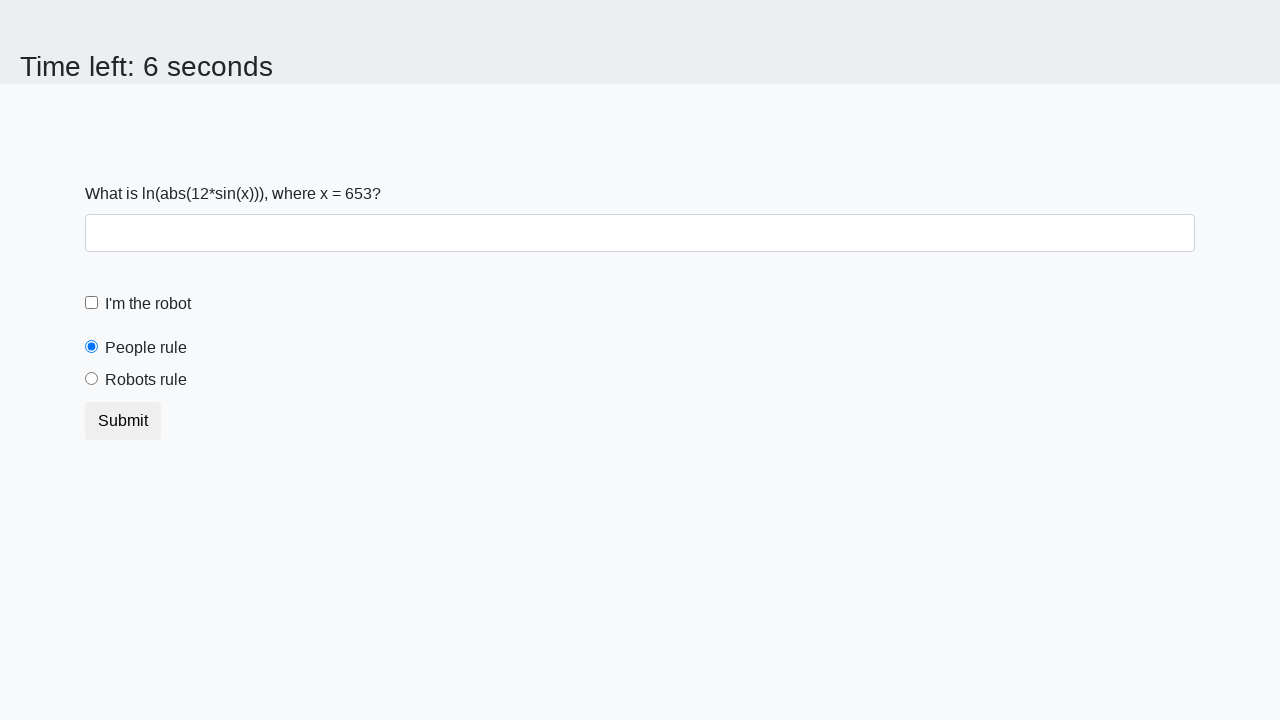

Calculated answer using formula log(abs(12*sin(653))): 1.6550470284830543
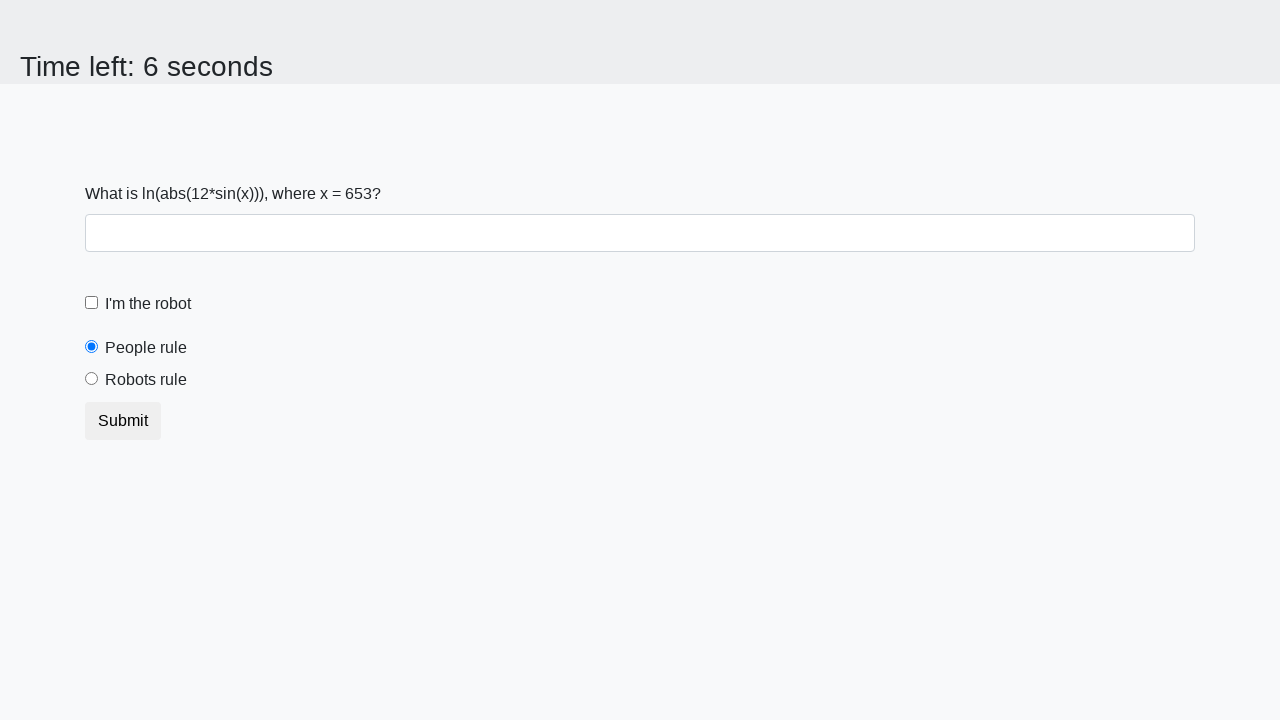

Entered calculated answer '1.6550470284830543' into answer field on #answer
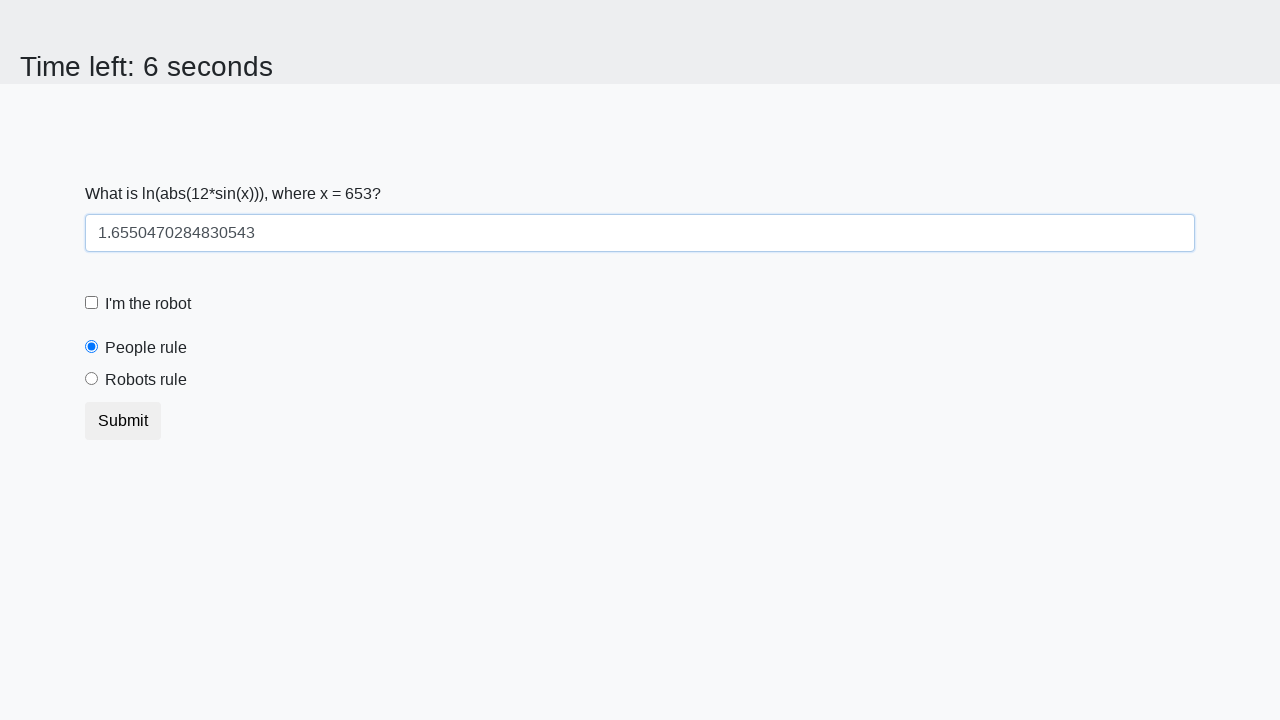

Checked the 'I'm the robot' checkbox at (148, 304) on label[for='robotCheckbox']
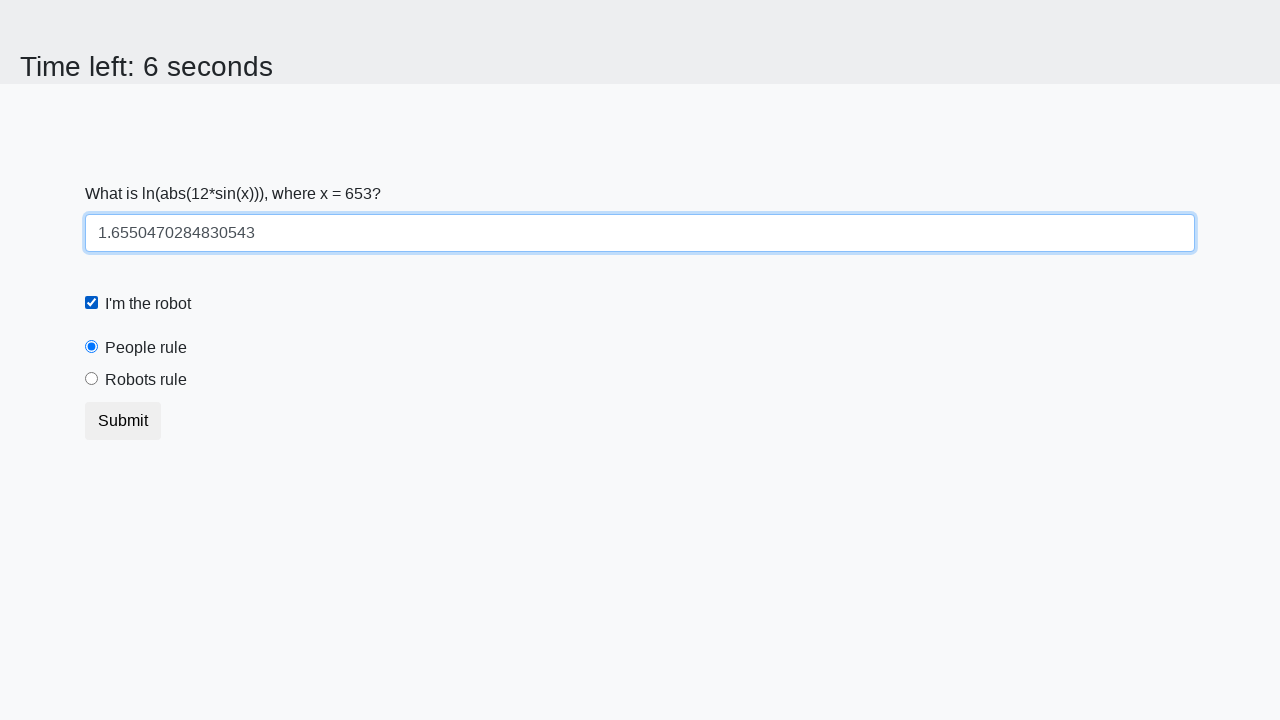

Selected the 'Robots rule!' radio button at (146, 380) on text=Robots rule
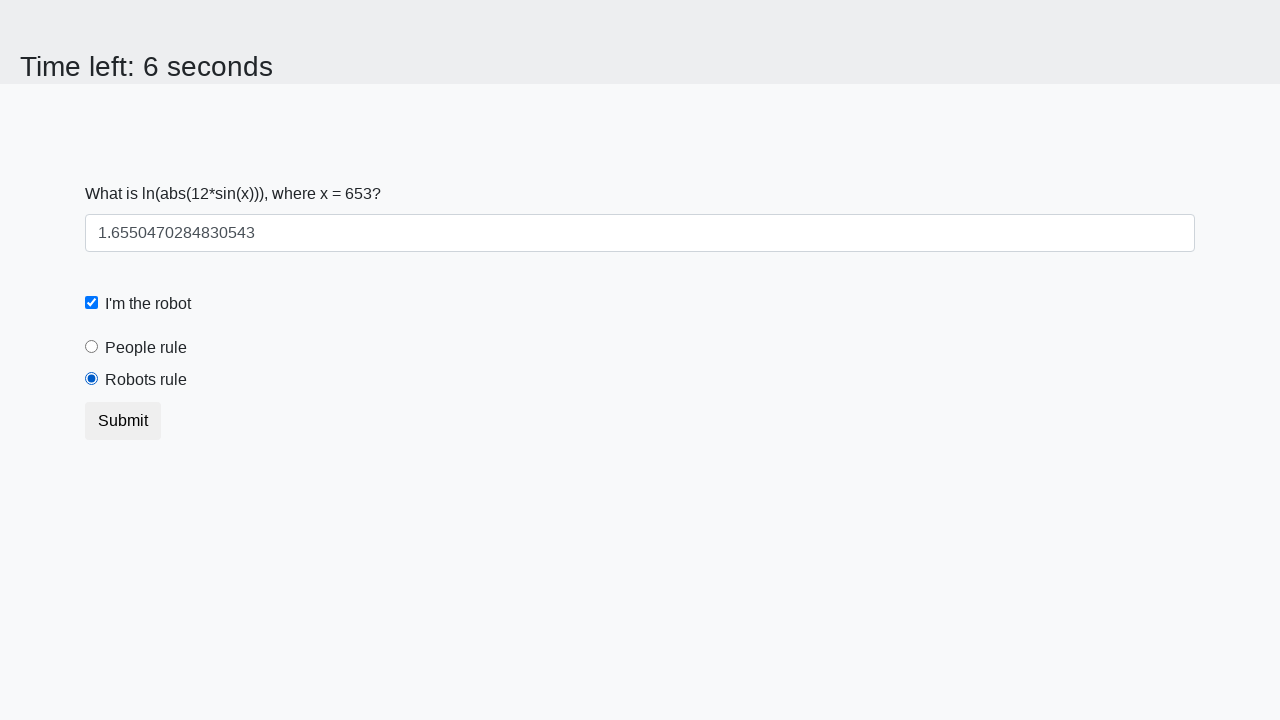

Clicked the Submit button to complete the form at (123, 421) on text=Submit
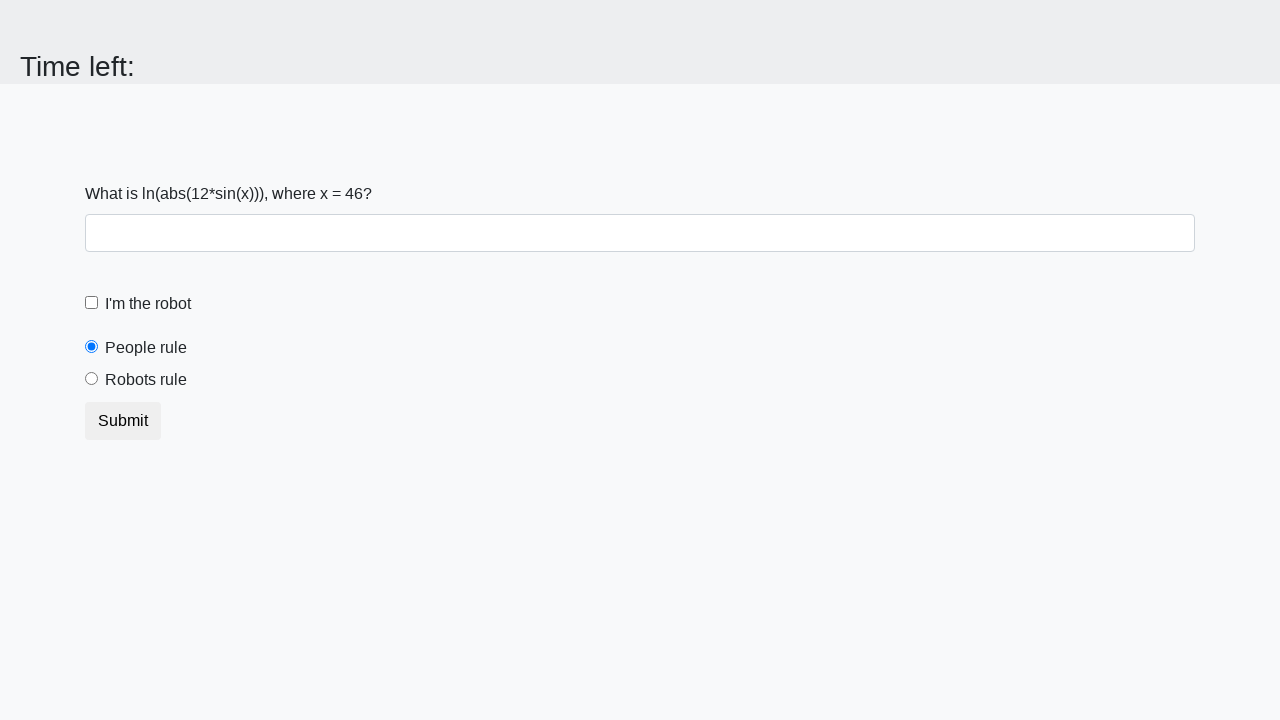

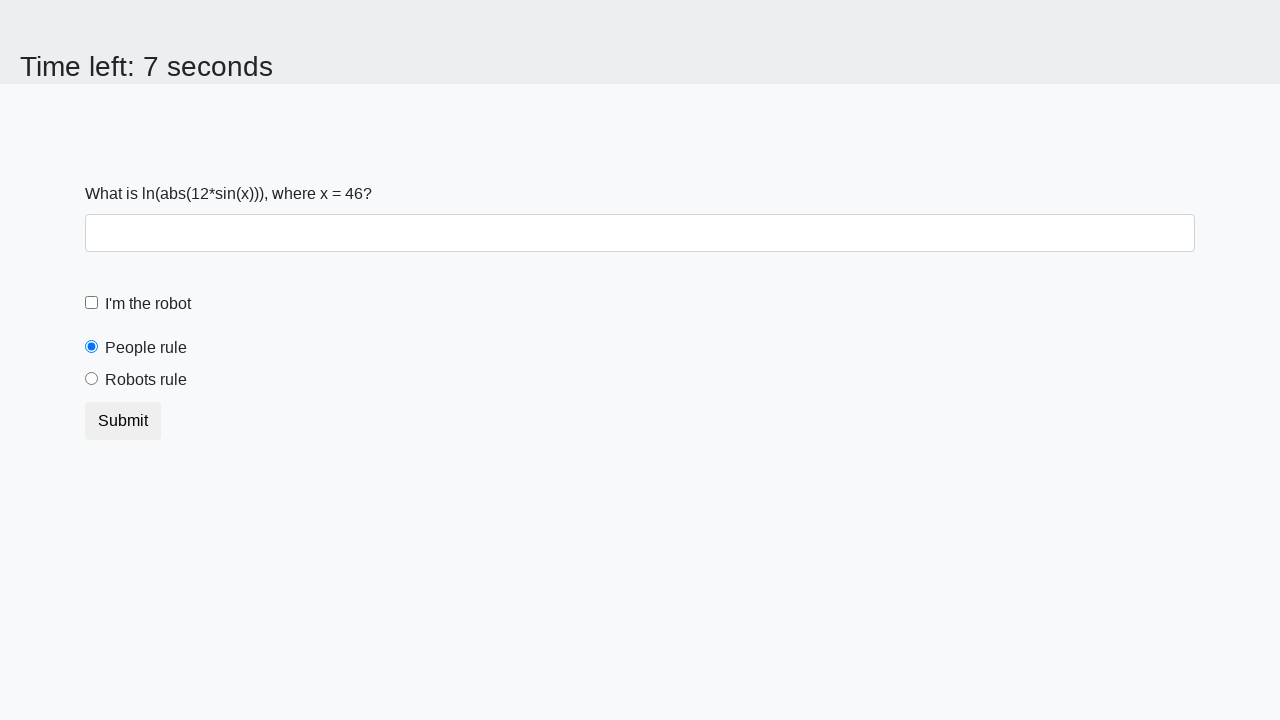